Tests the complete checkout flow on an e-commerce practice site by adding an item to cart, proceeding through checkout, selecting a country, agreeing to terms, and placing the order.

Starting URL: https://rahulshettyacademy.com/seleniumPractise/#/

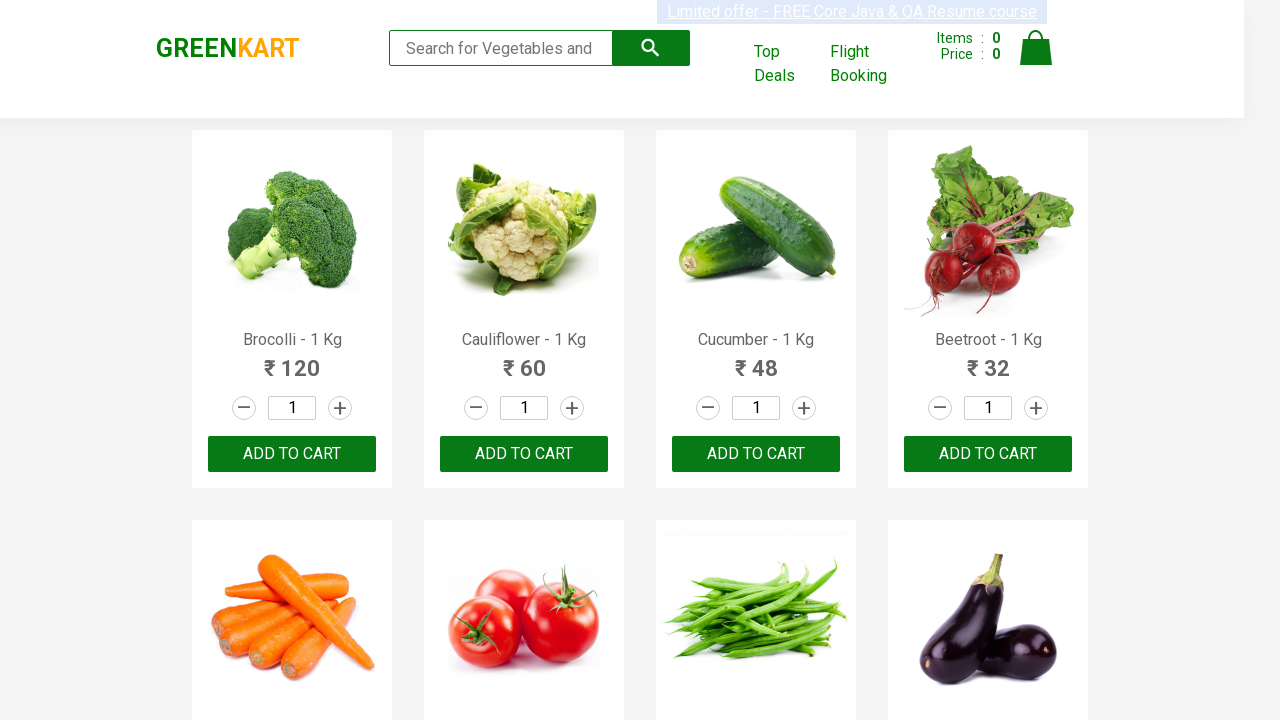

Waited for 'ADD TO CART' button to load on the practice site
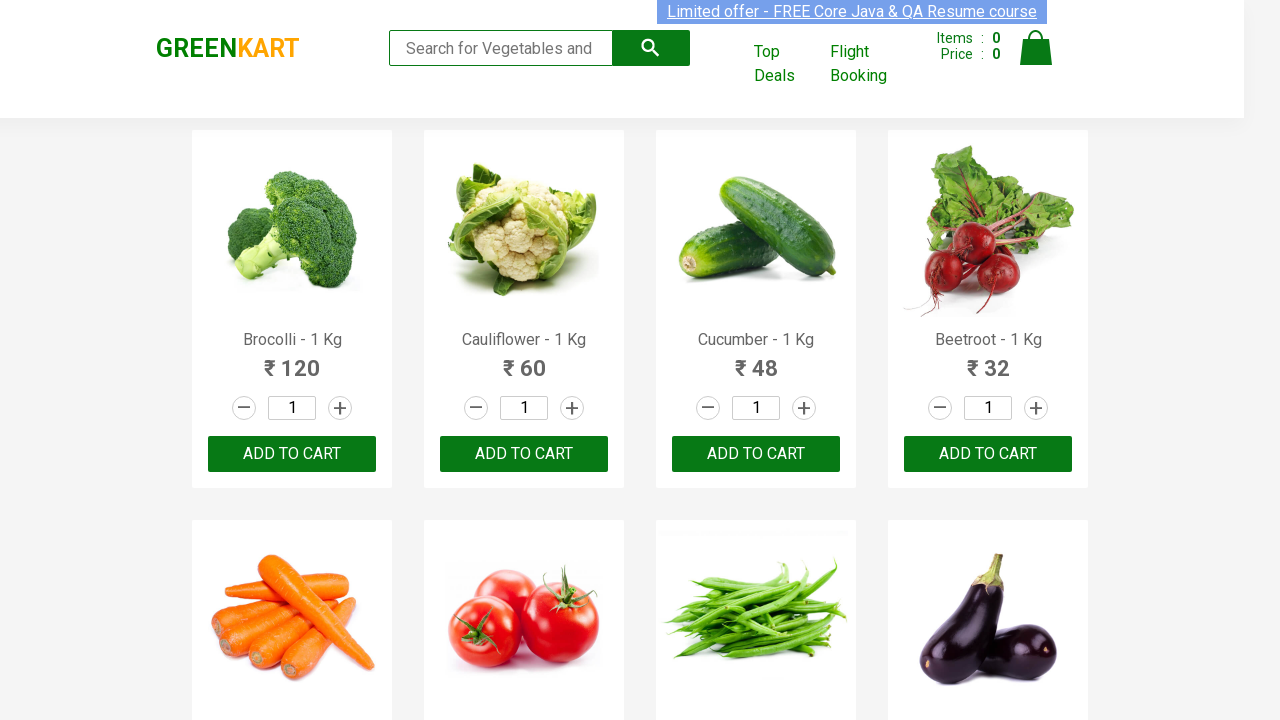

Clicked 'ADD TO CART' button for the first item at (292, 454) on xpath=//button[text()='ADD TO CART'] >> nth=0
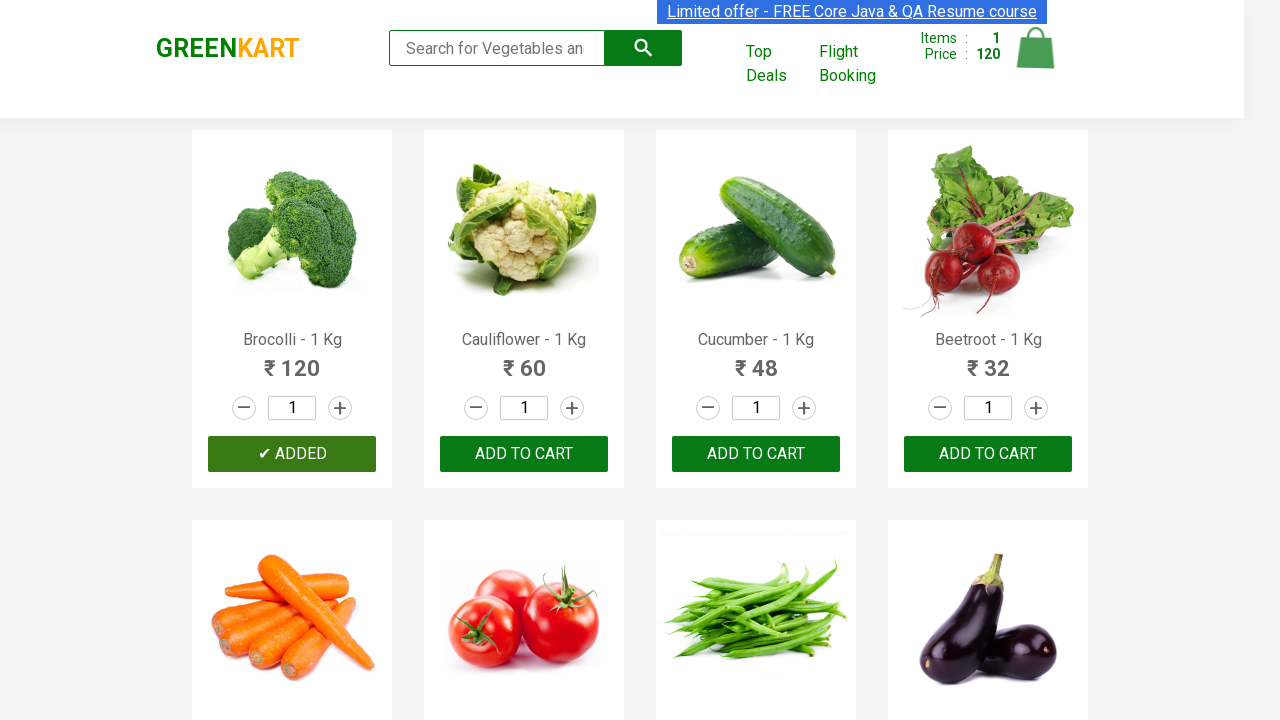

Clicked on cart icon to view cart contents at (1036, 48) on a.cart-icon img
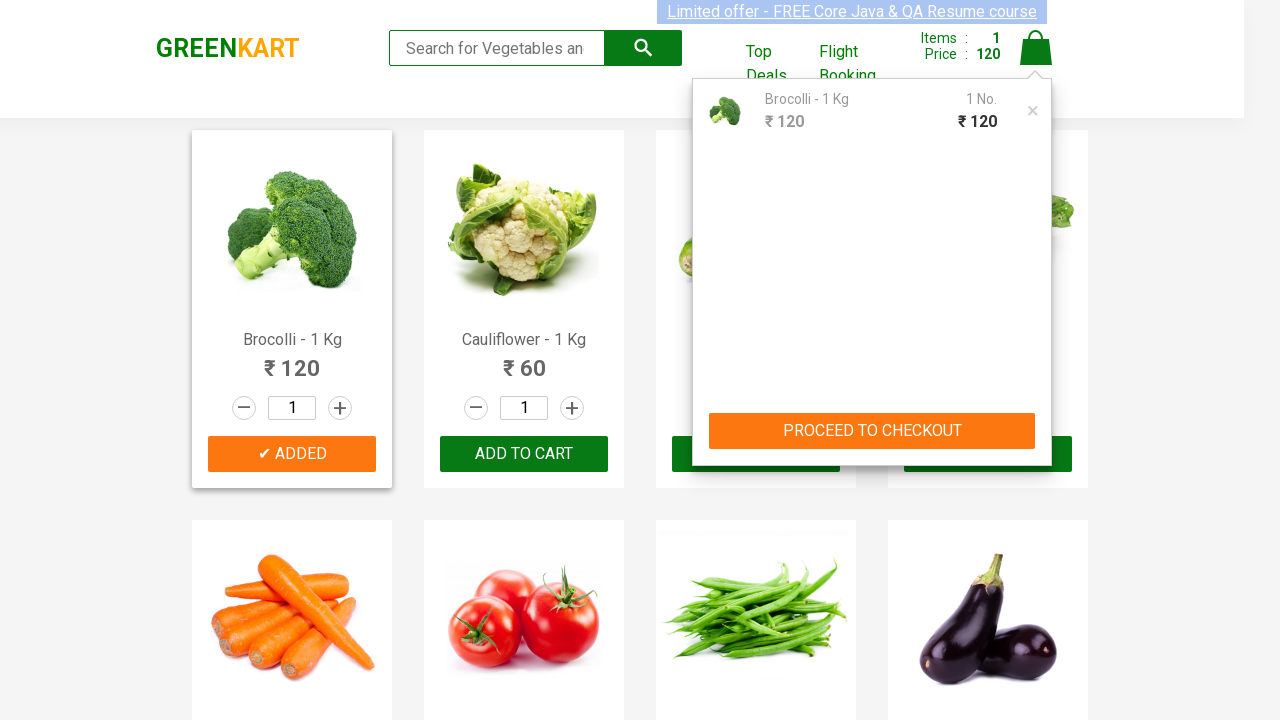

Clicked 'PROCEED TO CHECKOUT' button to start checkout flow at (872, 431) on xpath=//button[text()='PROCEED TO CHECKOUT']
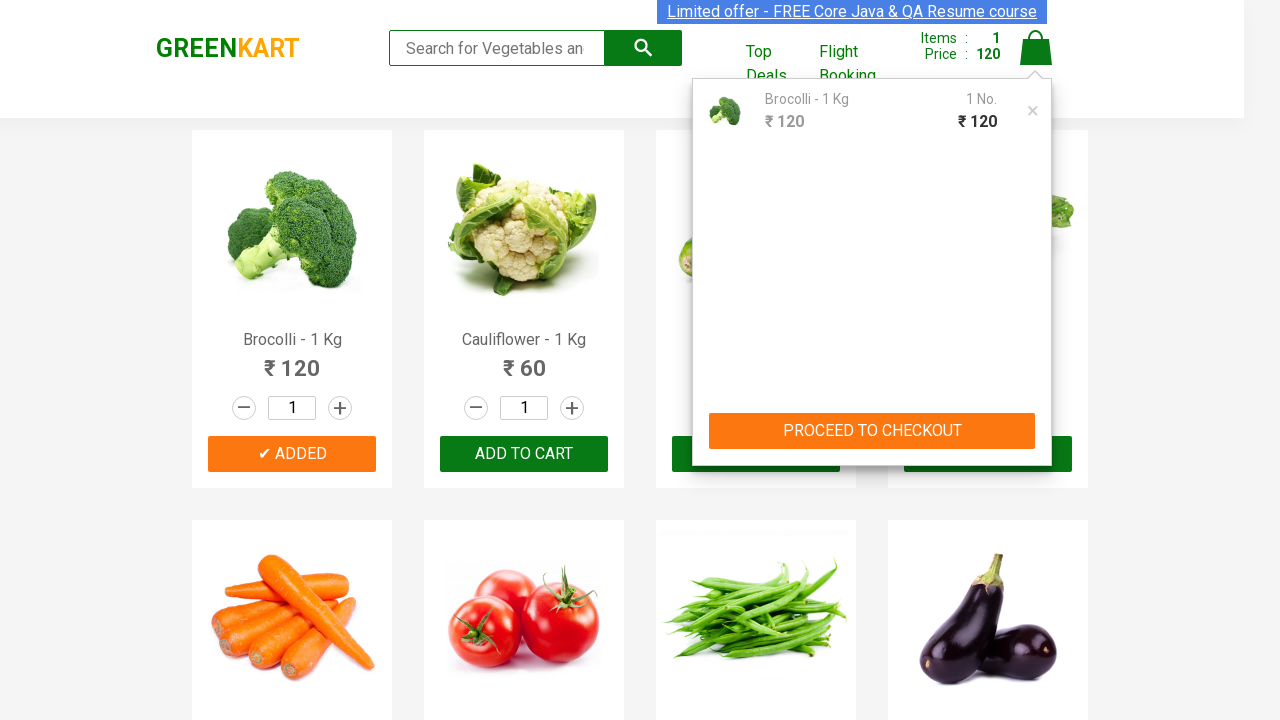

Clicked 'Place Order' button to proceed with order placement at (1036, 420) on xpath=//button[text()='Place Order']
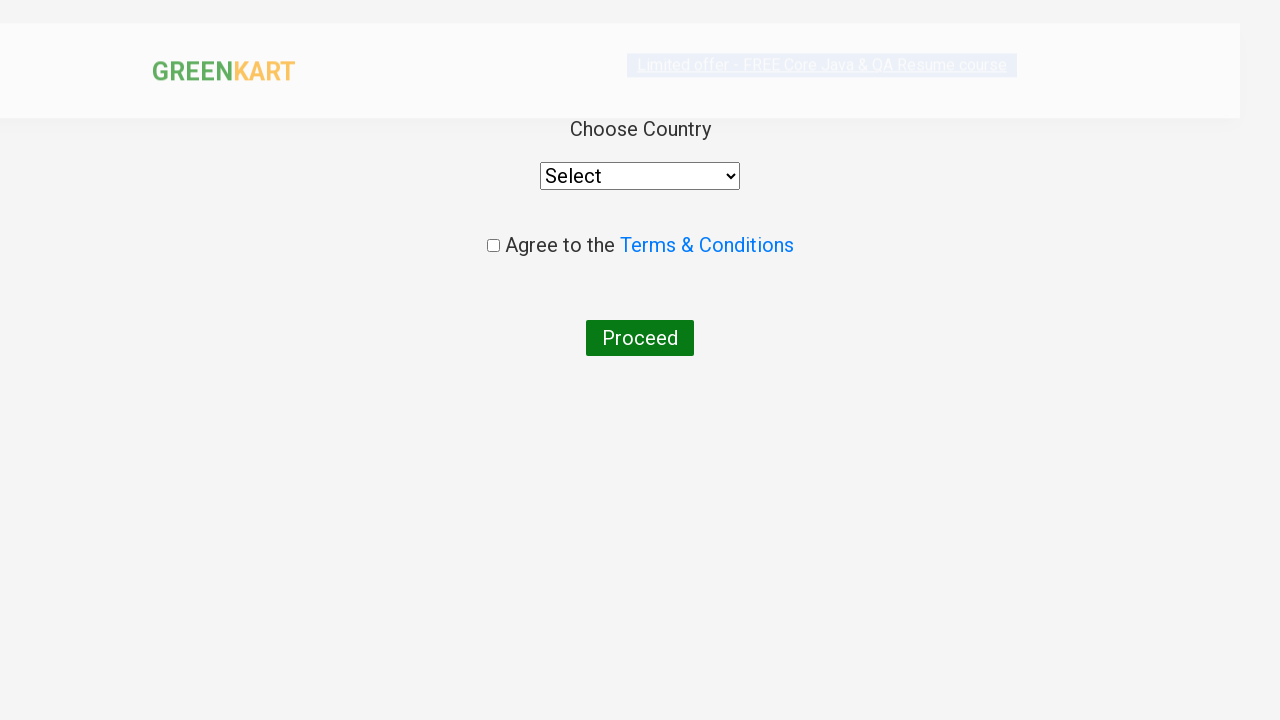

Selected 'India' from the country dropdown on select[style='width: 200px;']
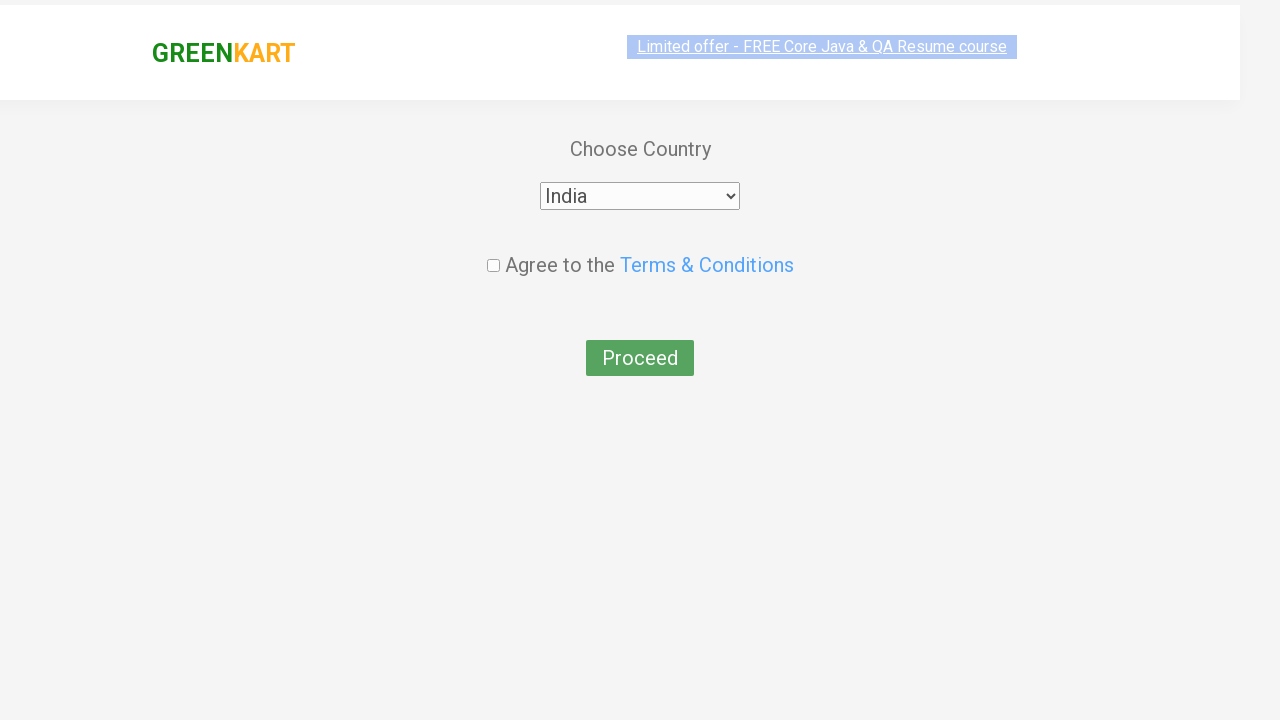

Clicked the 'Agree' checkbox to accept terms and conditions at (493, 246) on input[type='checkbox']
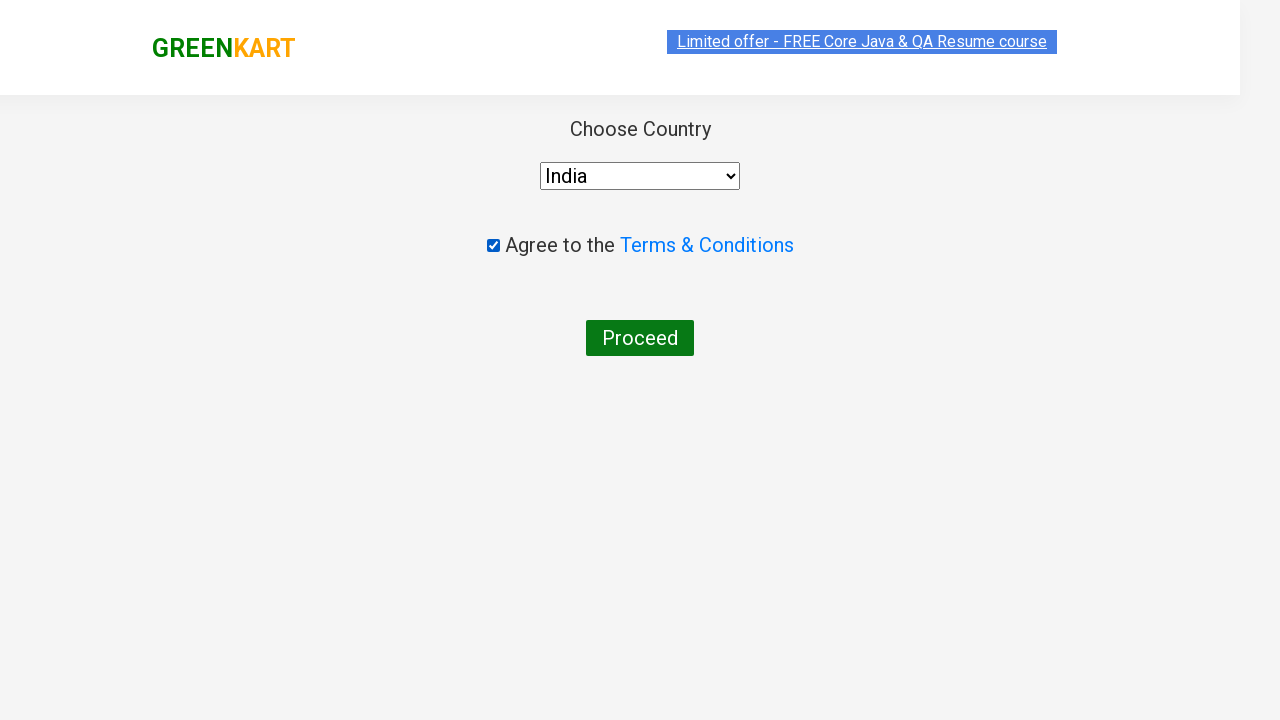

Clicked 'Proceed' button to complete the order placement at (640, 338) on xpath=//button[text()='Proceed']
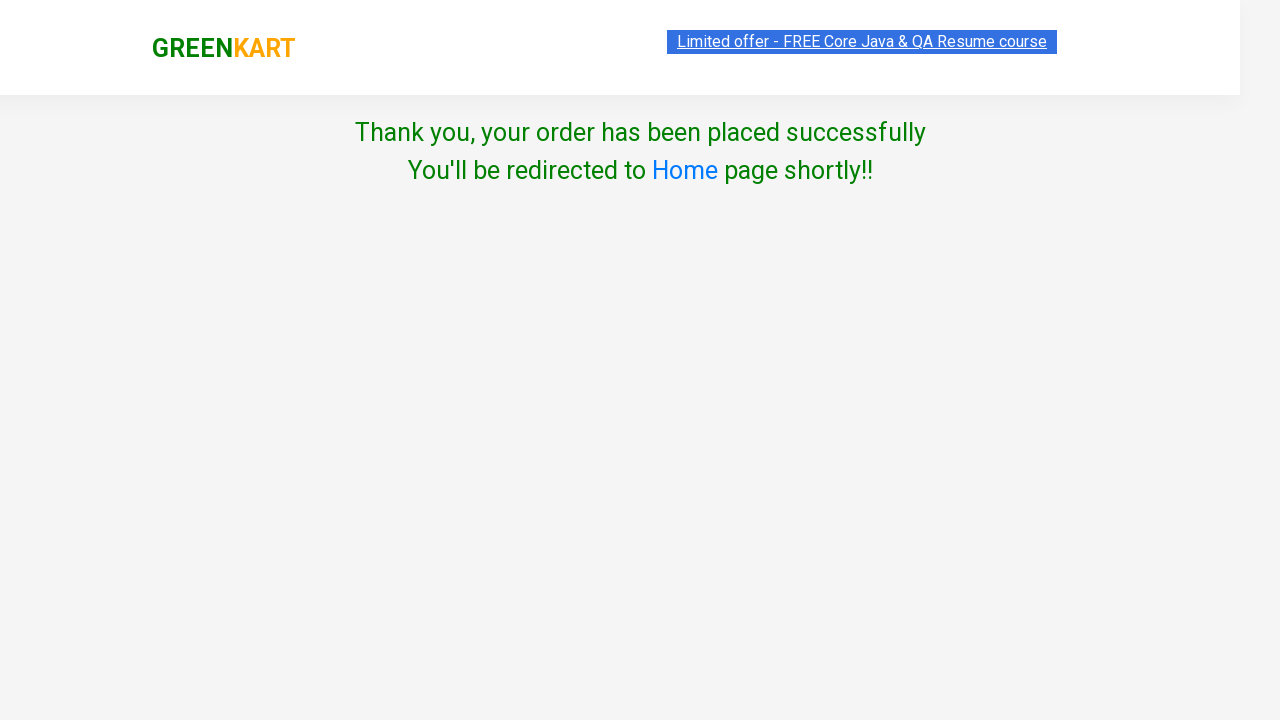

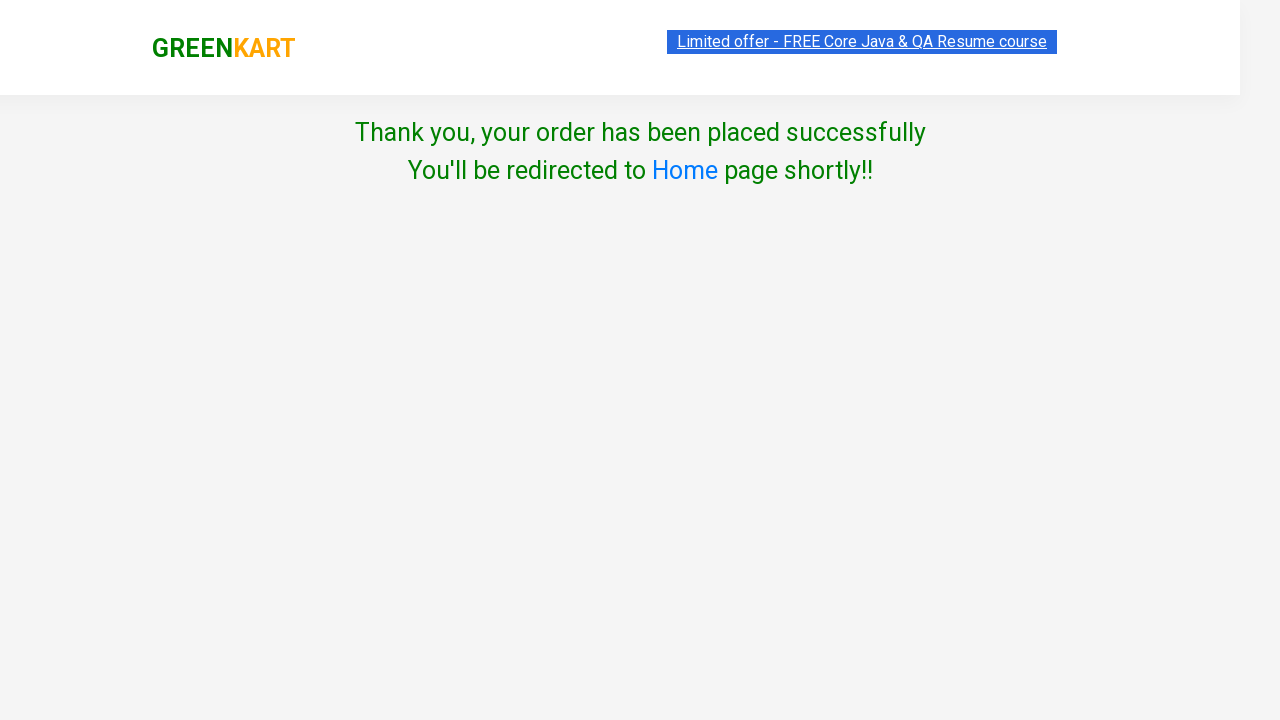